Tests that a resizable box cannot be resized beyond its maximum constraint by dragging the resize handle beyond the container boundaries

Starting URL: https://demoqa.com/resizable

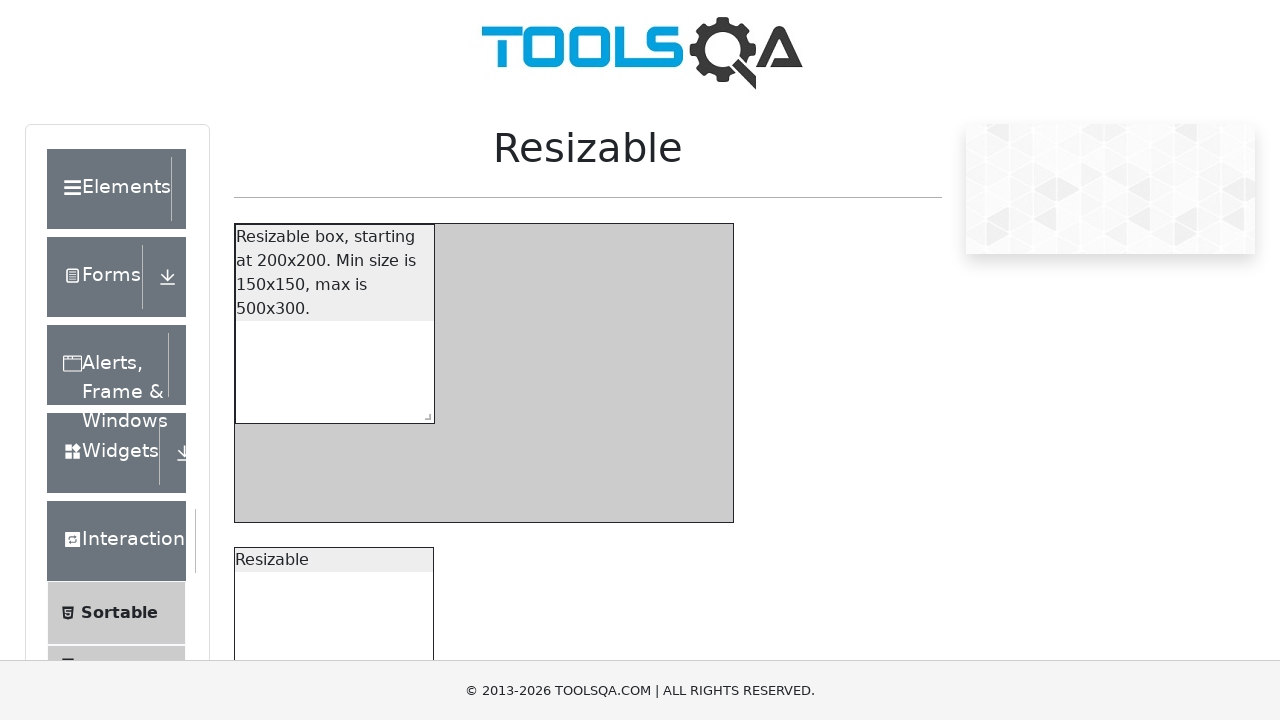

Waited for constraint area to load
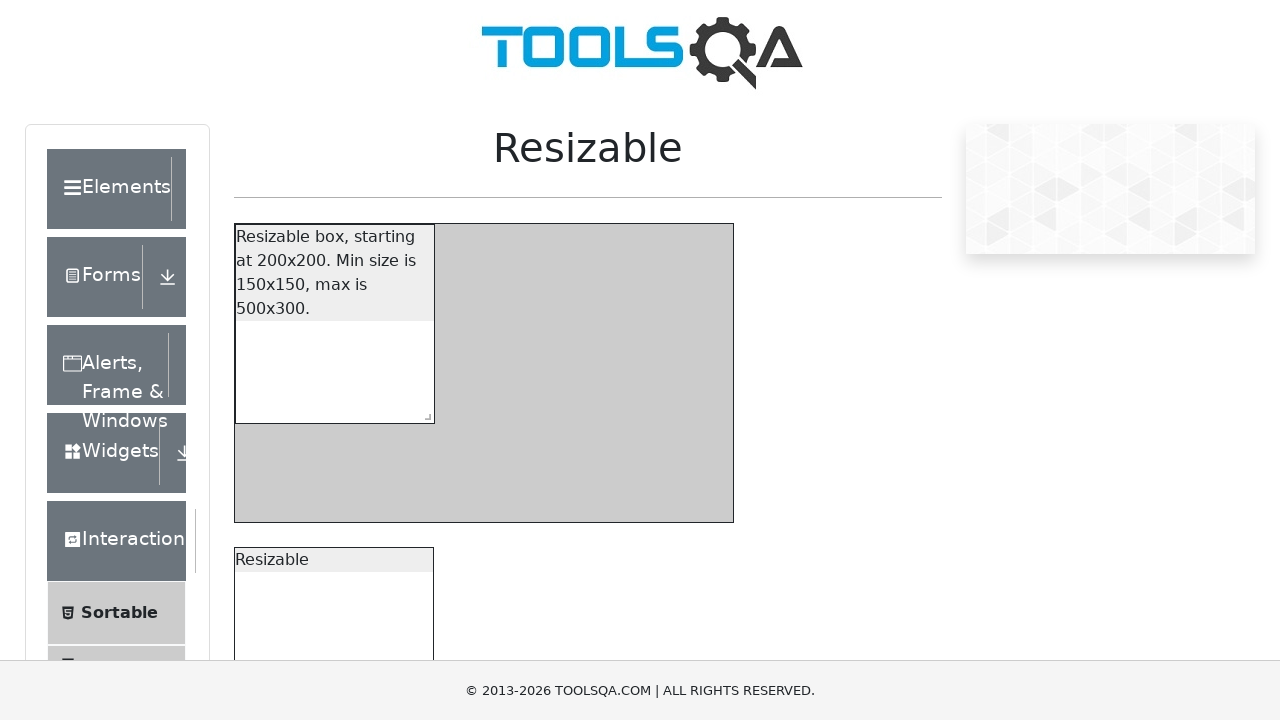

Waited for resizable box with restriction to load
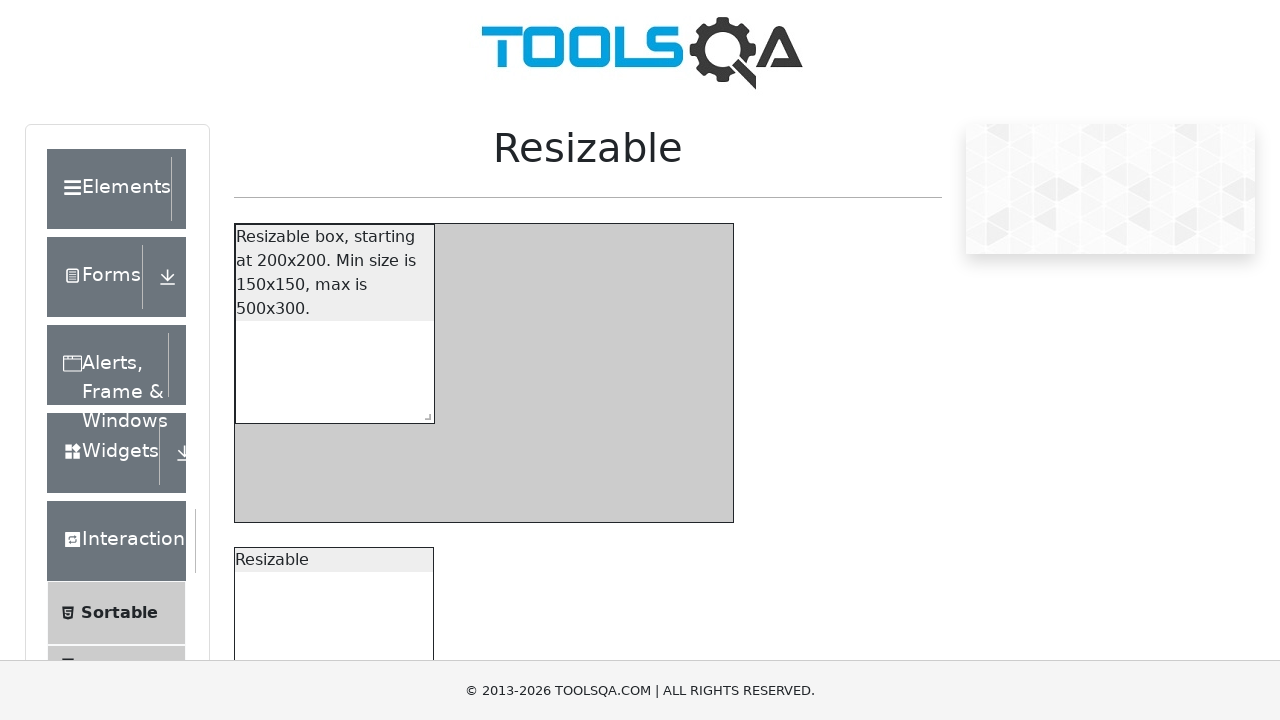

Located the resize handle for the constrained box
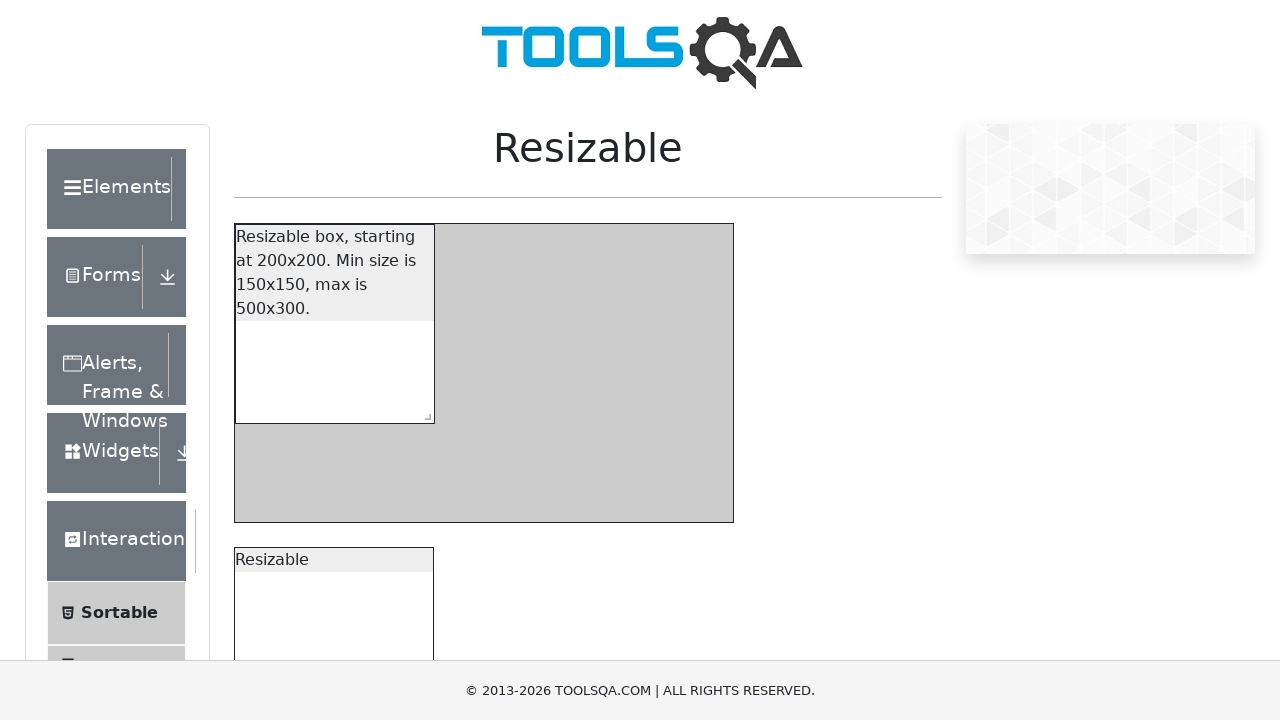

Dragged resize handle beyond maximum constraints to test boundary enforcement at (714, 503)
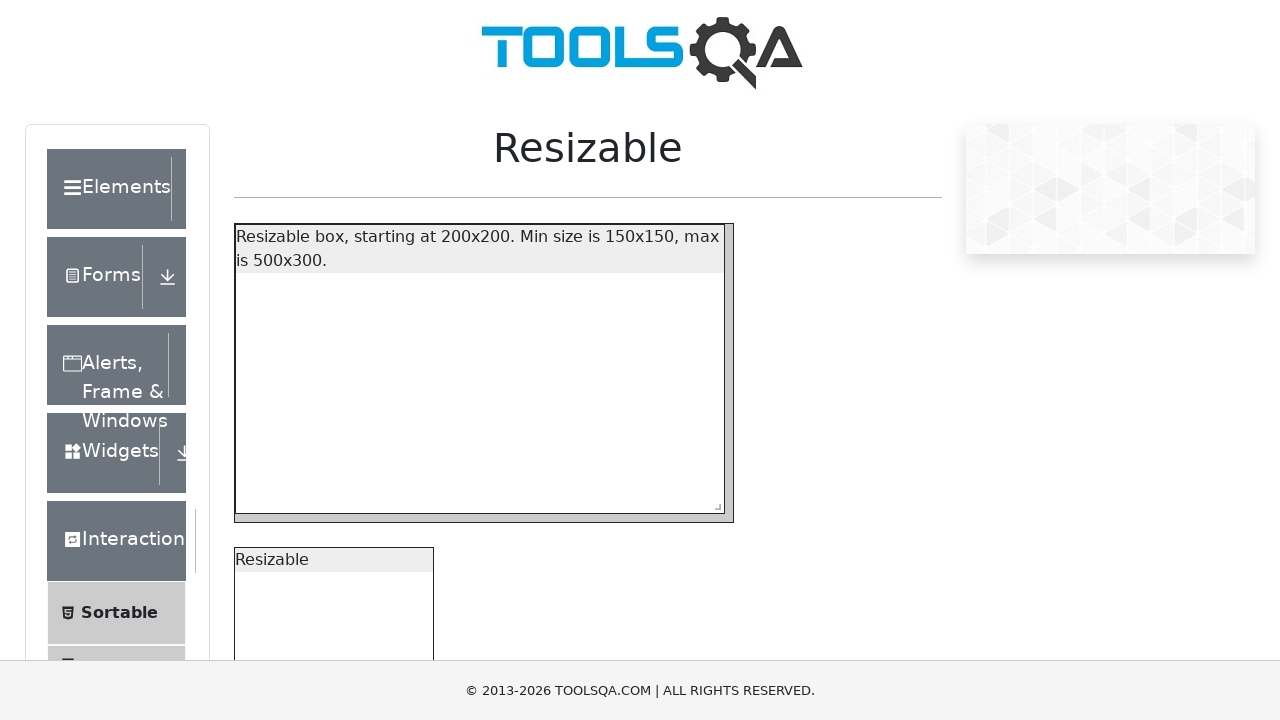

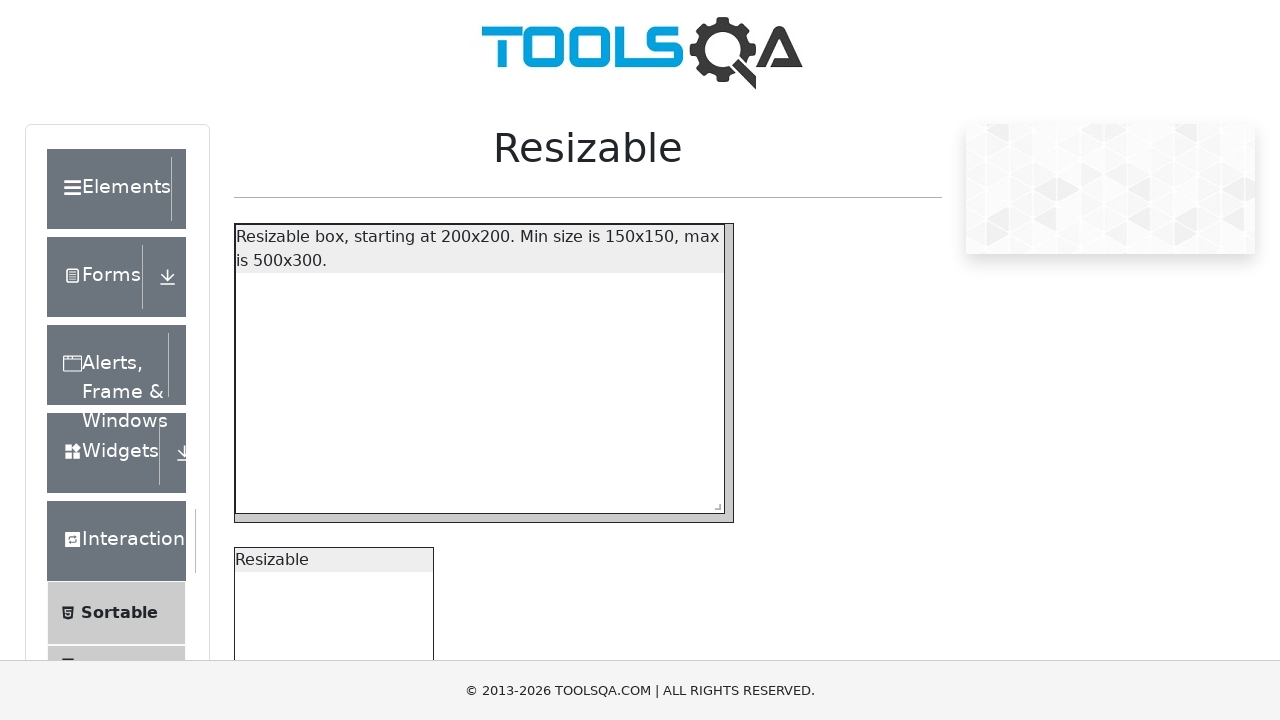